Tests calculator multiplication functionality by entering two numbers, selecting multiplication operation, and verifying the result

Starting URL: http://juliemr.github.io/protractor-demo/

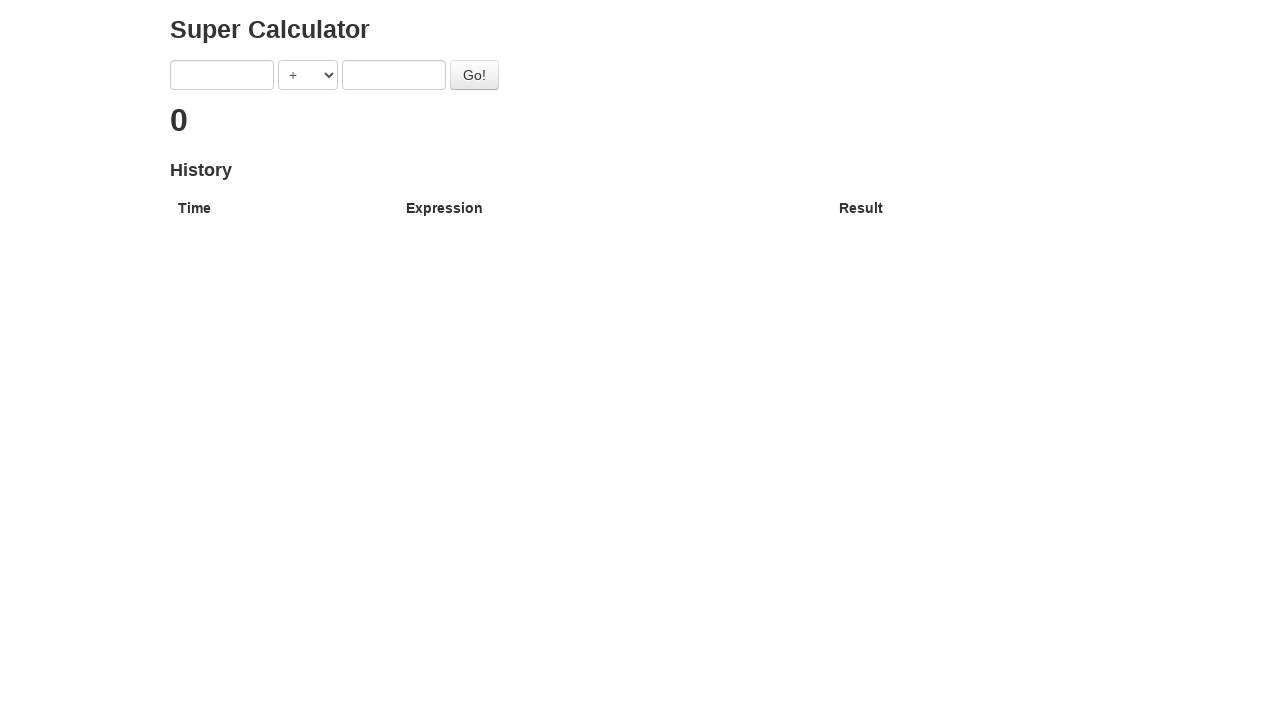

Entered first number '1' into calculator on [ng-model='first']
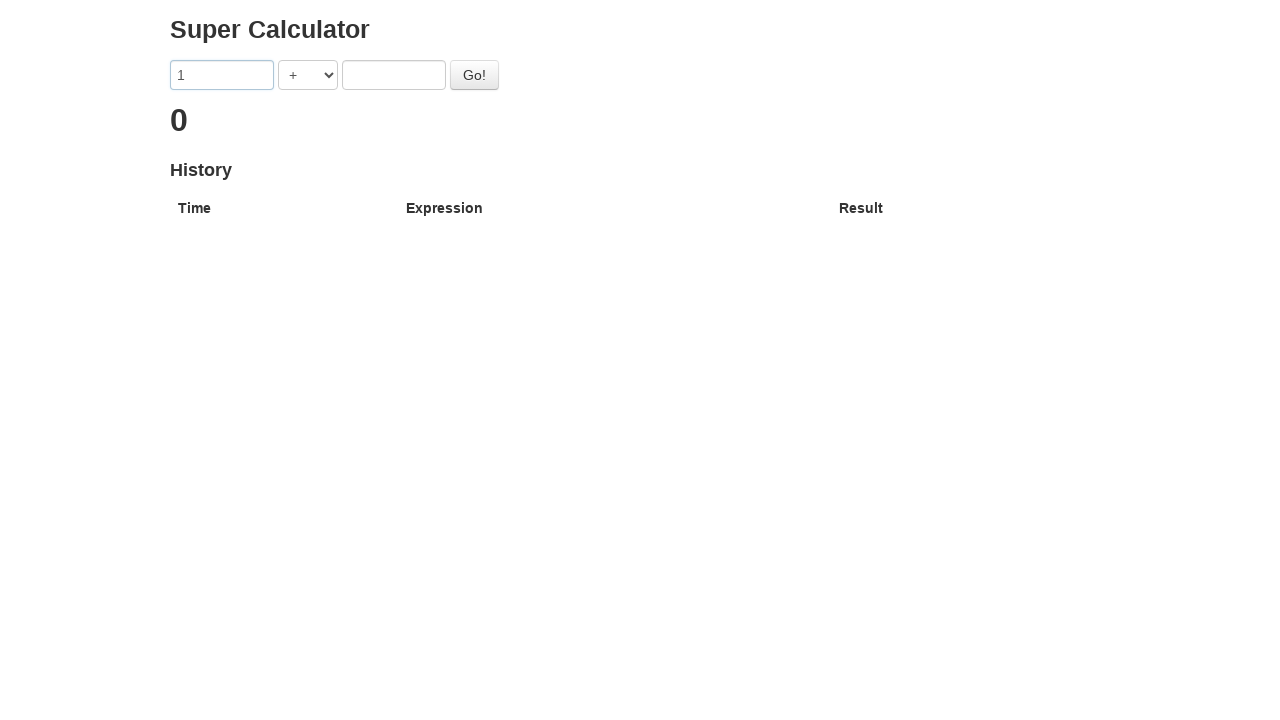

Entered second number '2' into calculator on [ng-model='second']
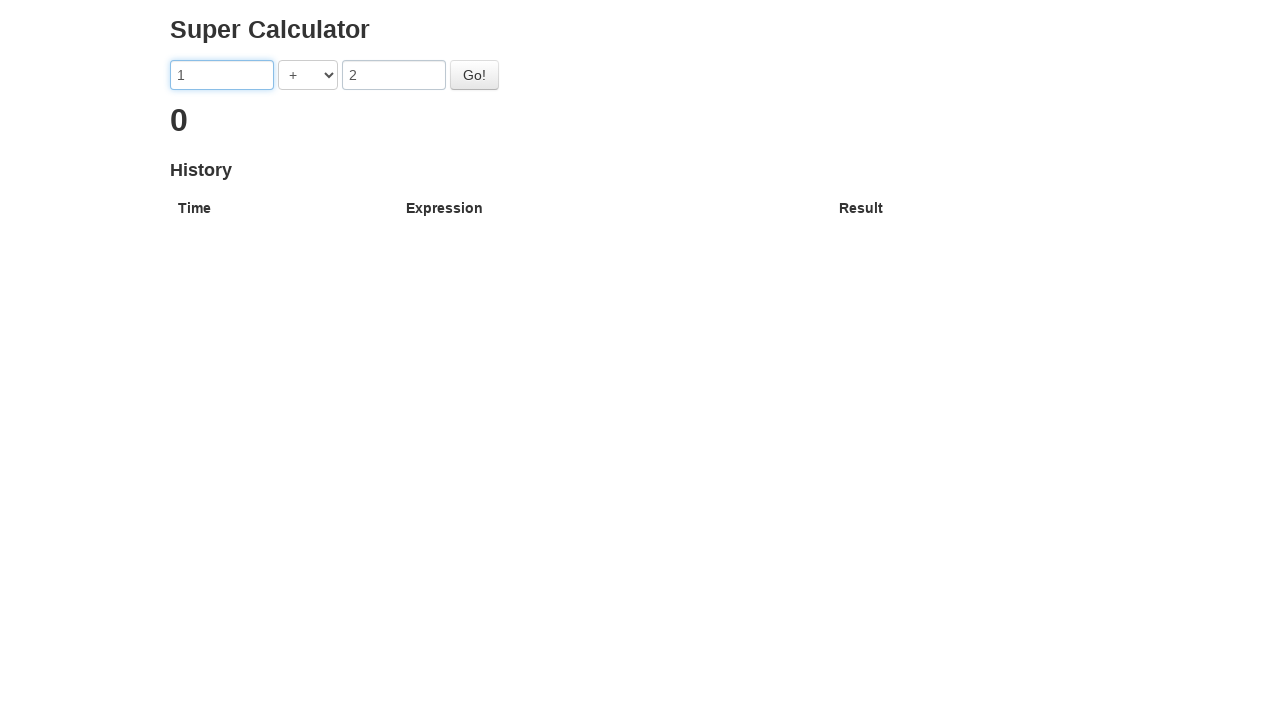

Selected multiplication operation from dropdown on [ng-model='operator']
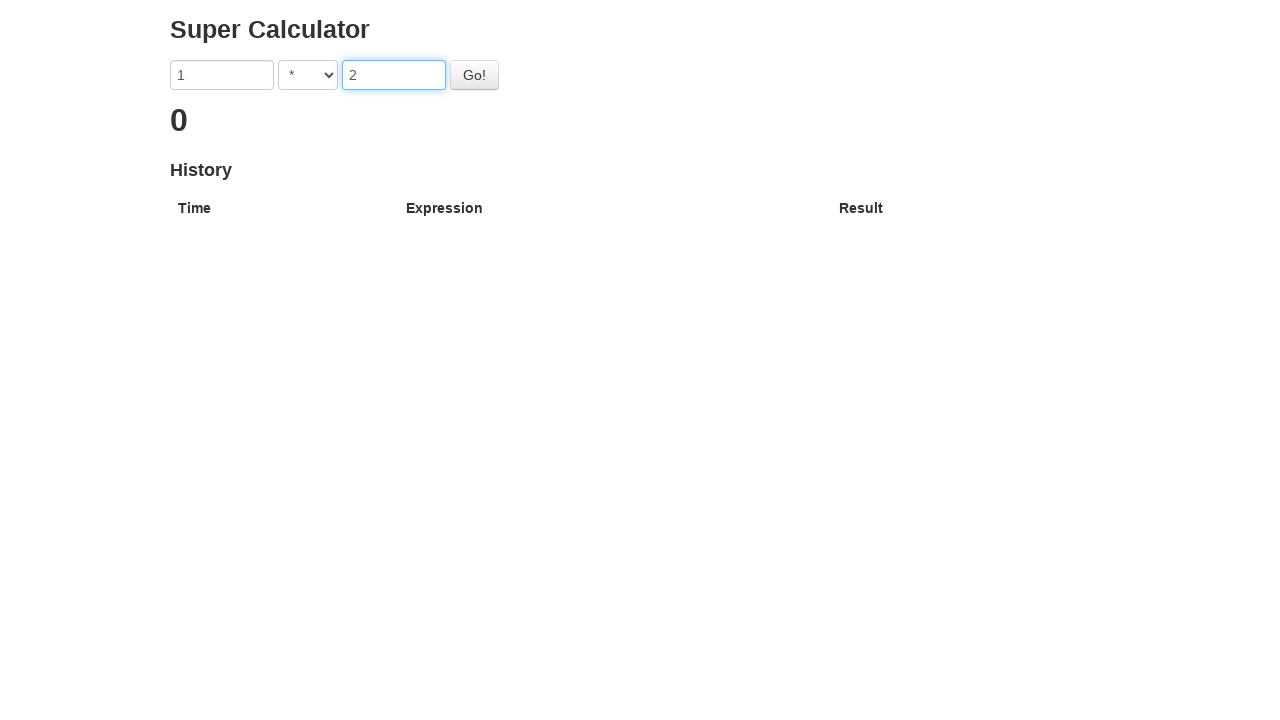

Clicked the calculate button at (474, 75) on #gobutton
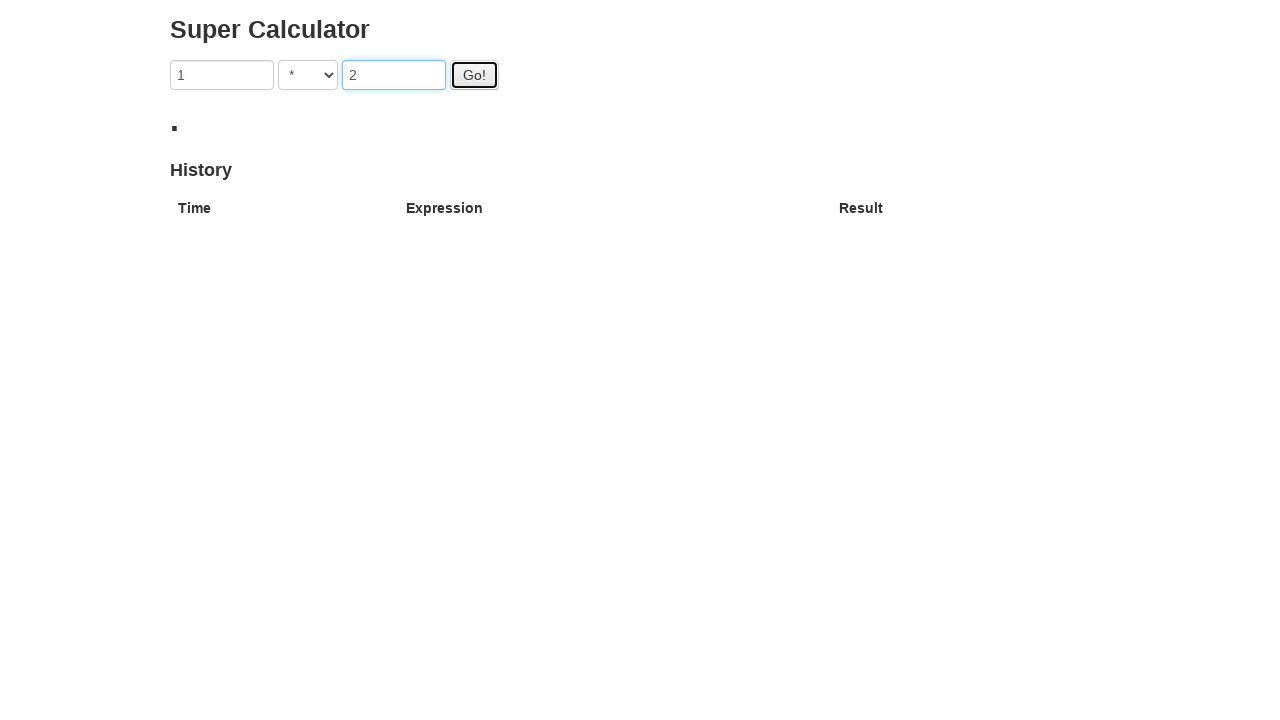

Waited for calculation result to display '2'
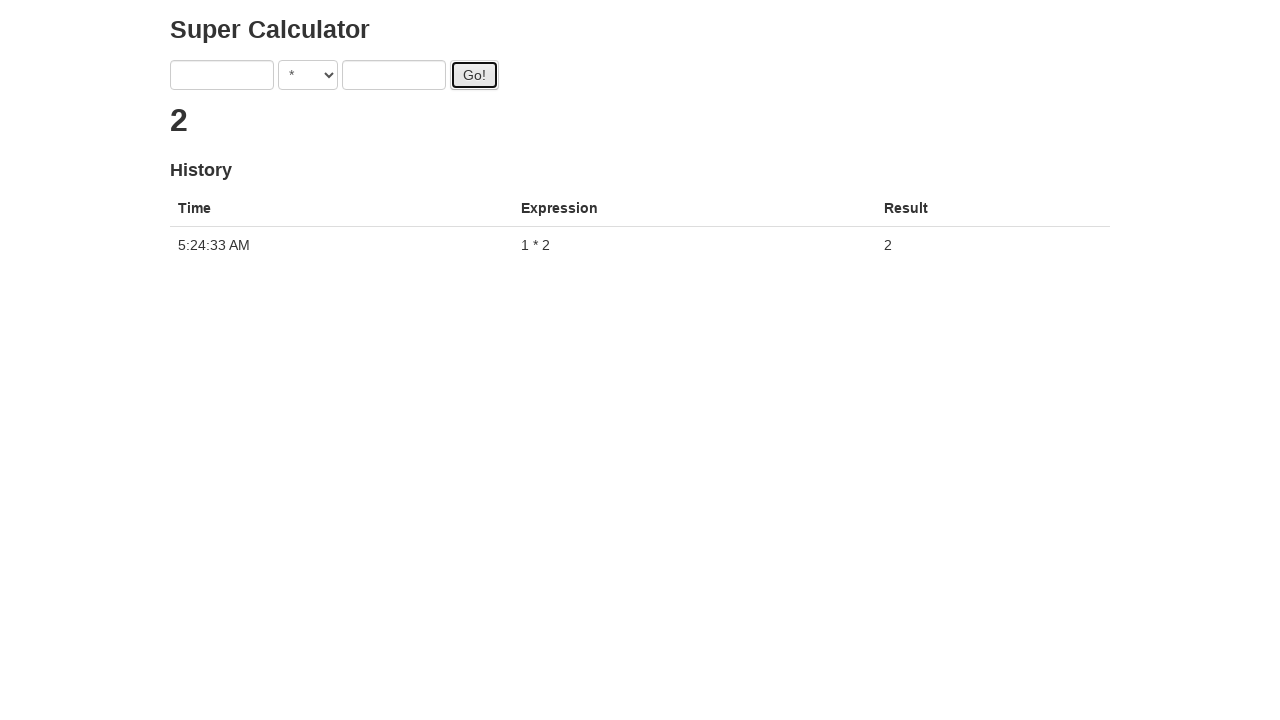

Retrieved result text from h2 element
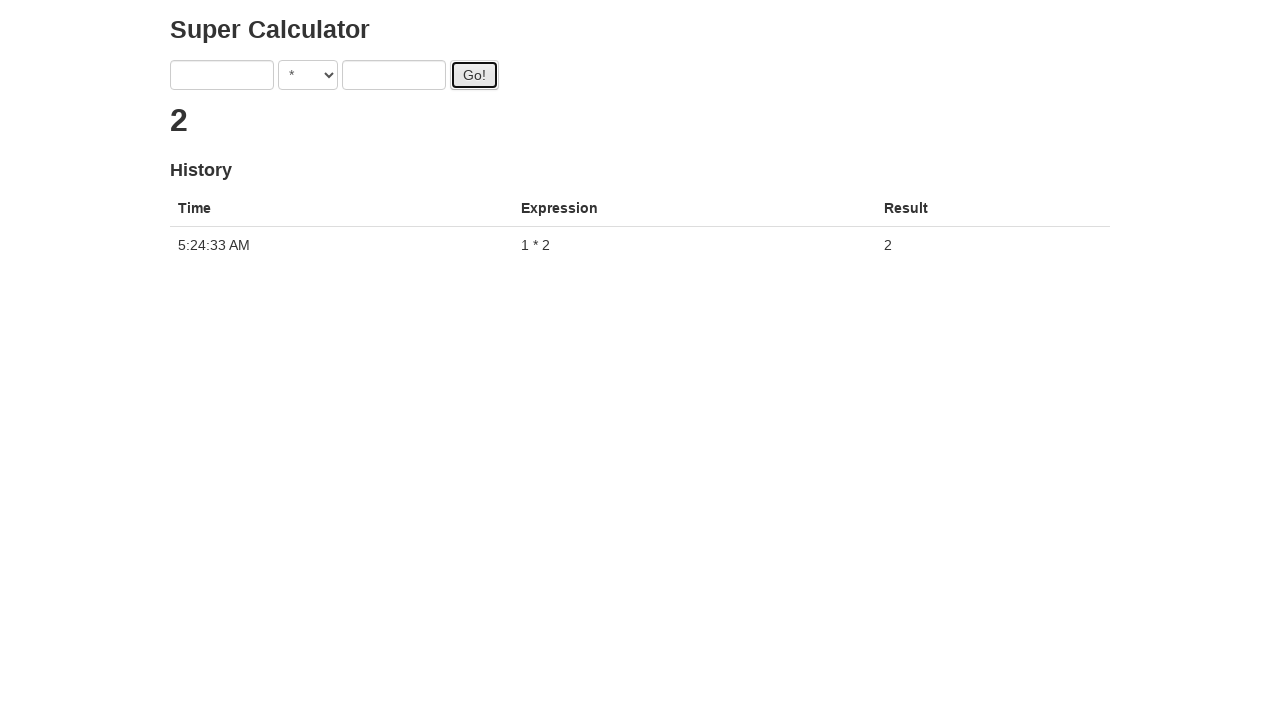

Verified multiplication result equals '2'
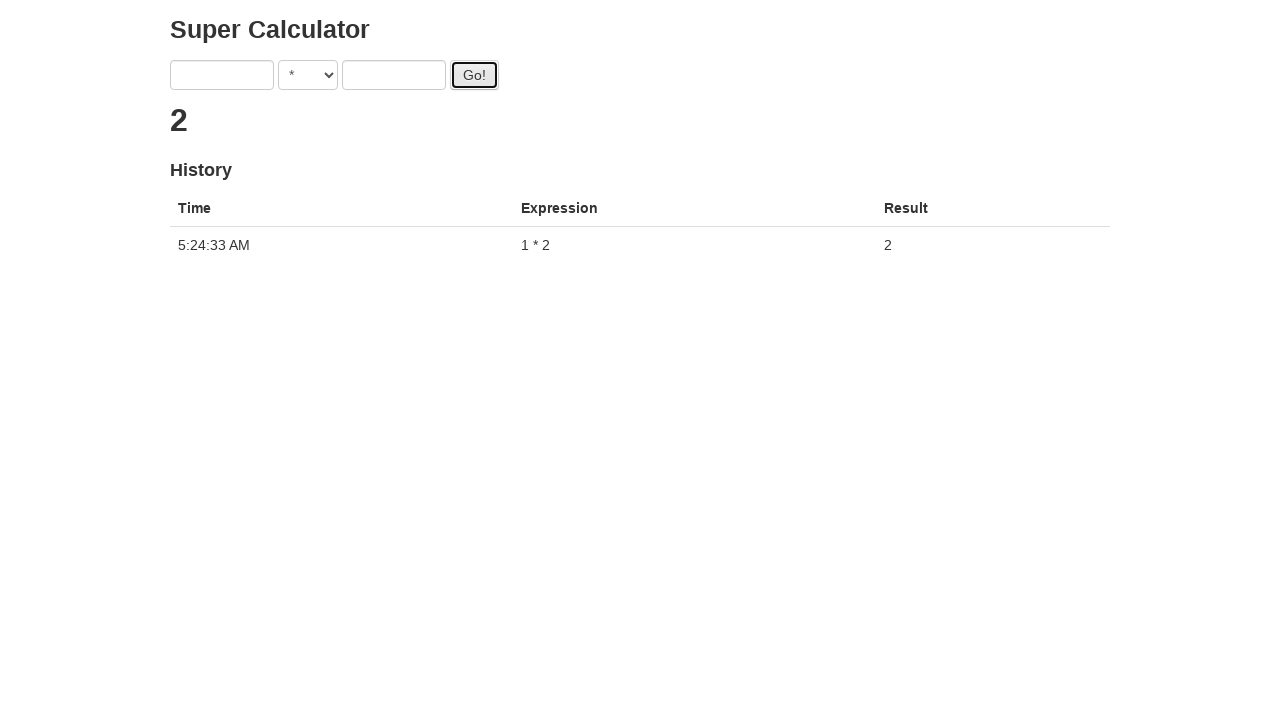

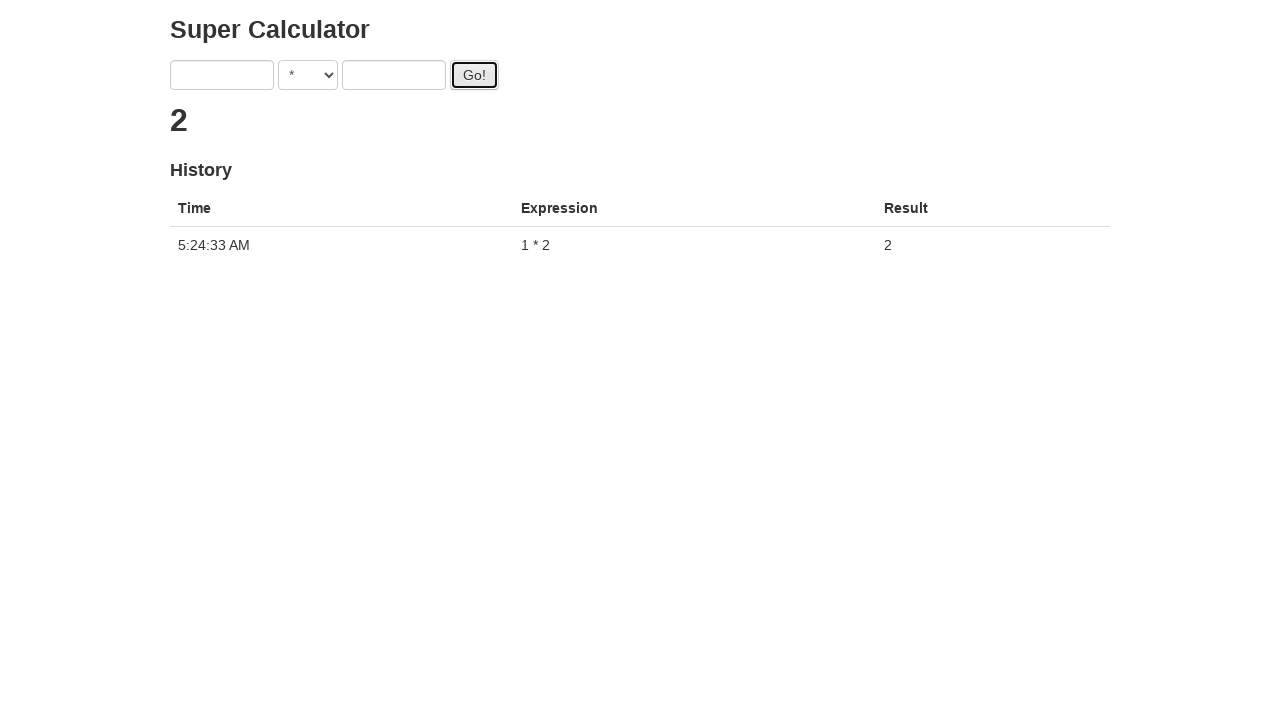